Tests file download functionality by navigating to a product page and clicking on a download link from a list of files.

Starting URL: https://orbiter-for-testing.azurewebsites.net/products/testApp?isInternal=false

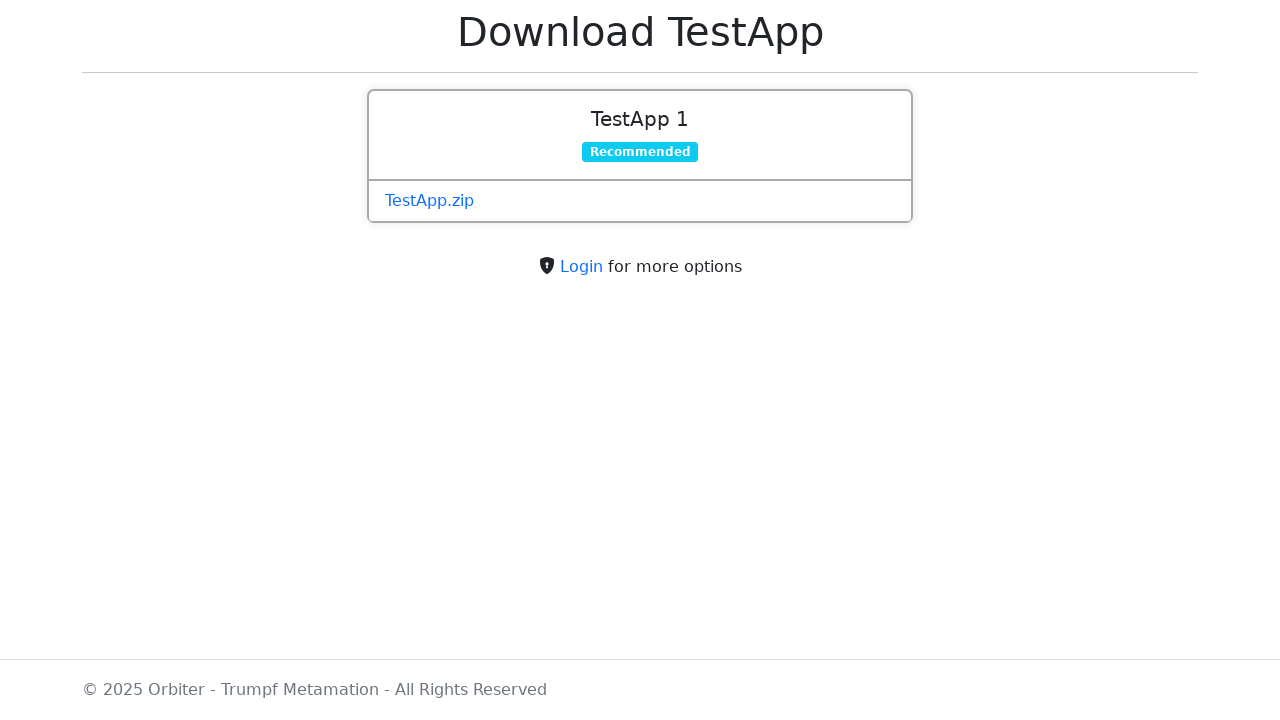

Navigated to product page
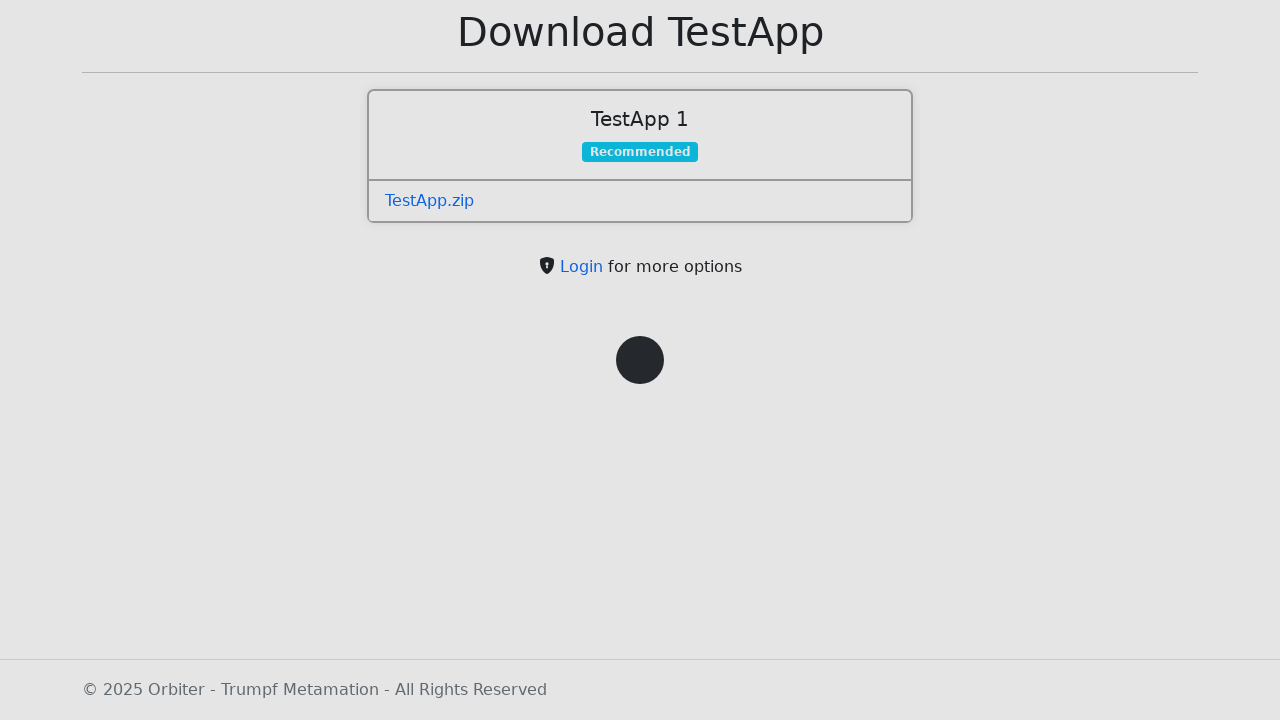

Download link became visible
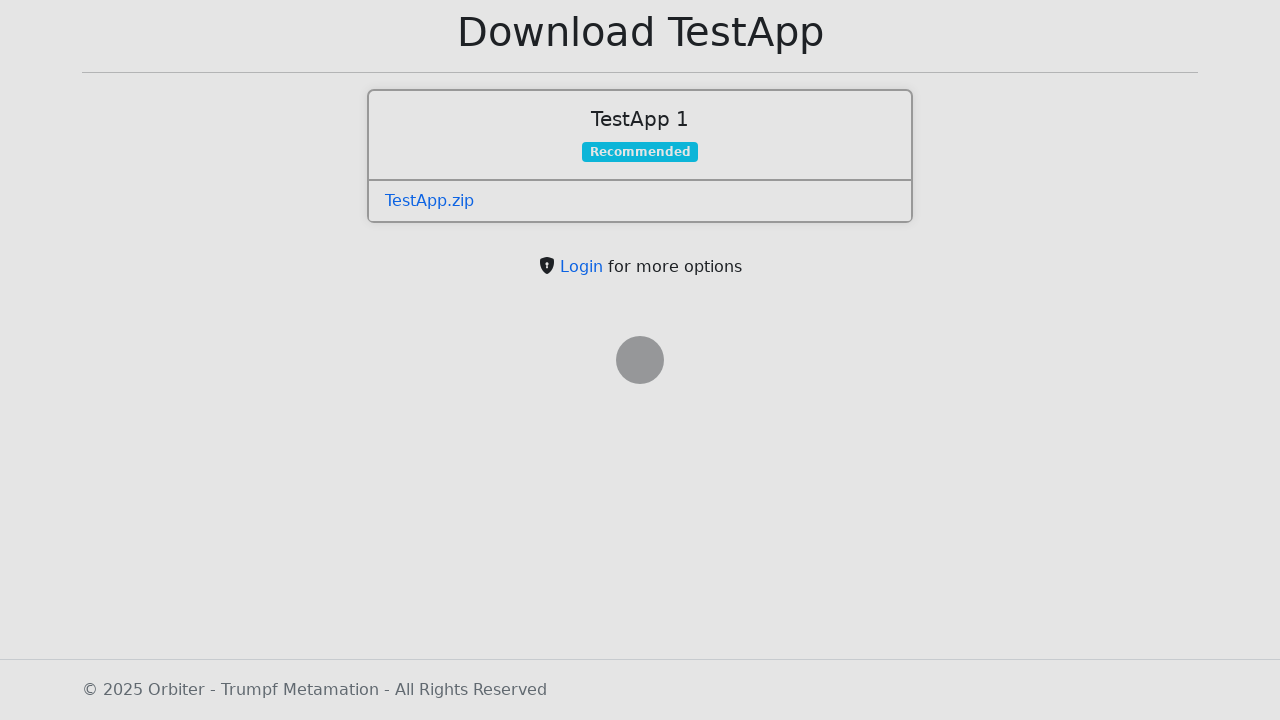

Clicked the first file download link at (430, 200) on ul.list-group.list-group-flush li a
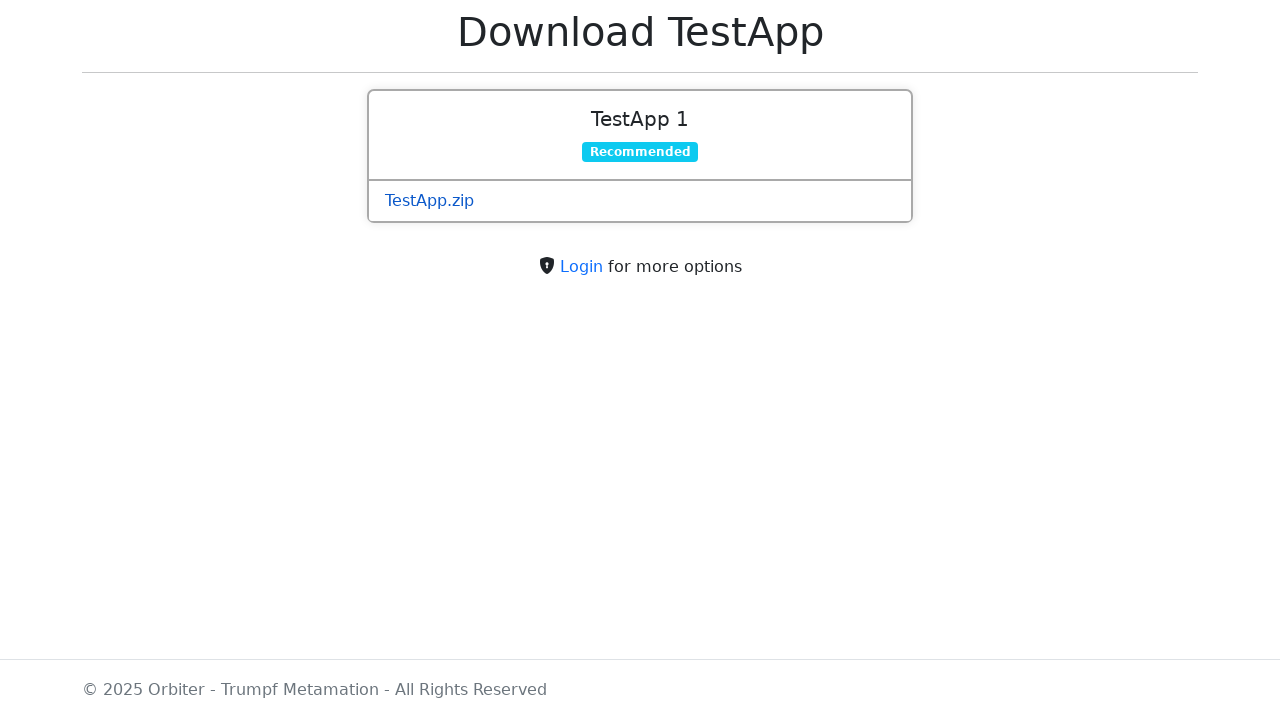

File download completed
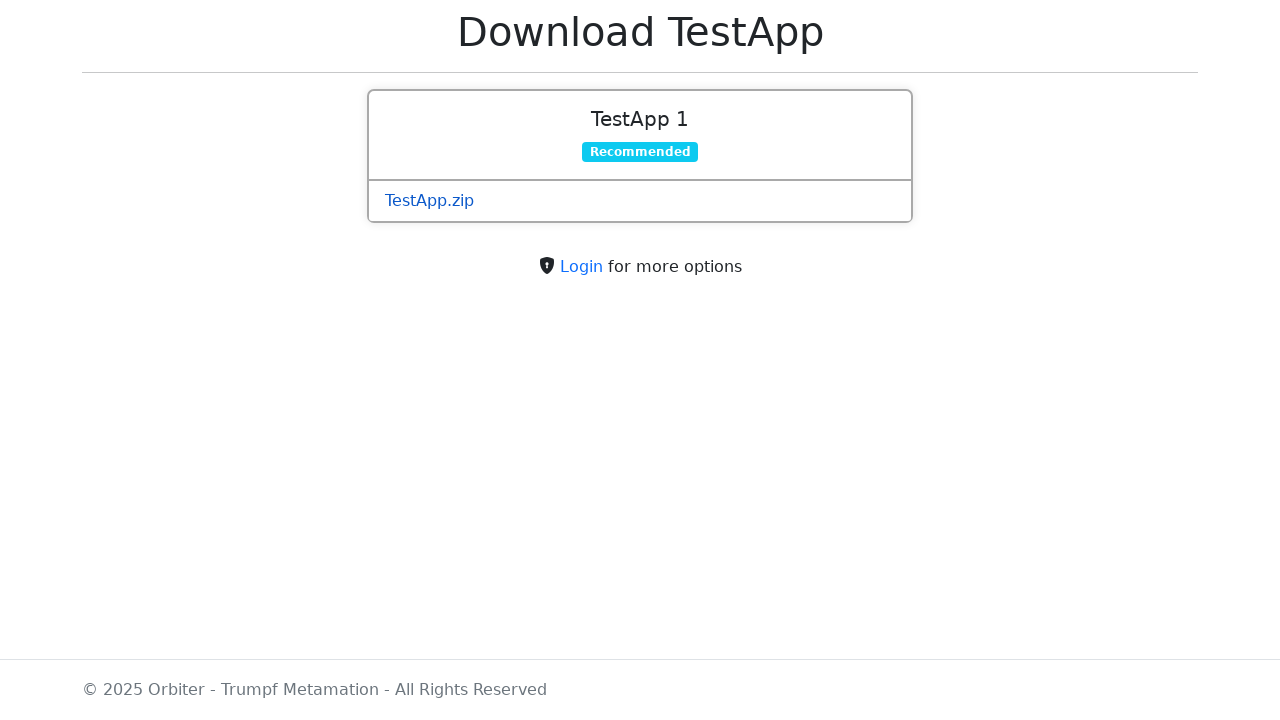

Download verified at path: /tmp/playwright-artifacts-Xb3ziw/769dee67-aeb8-498b-b27f-3385d83c8512
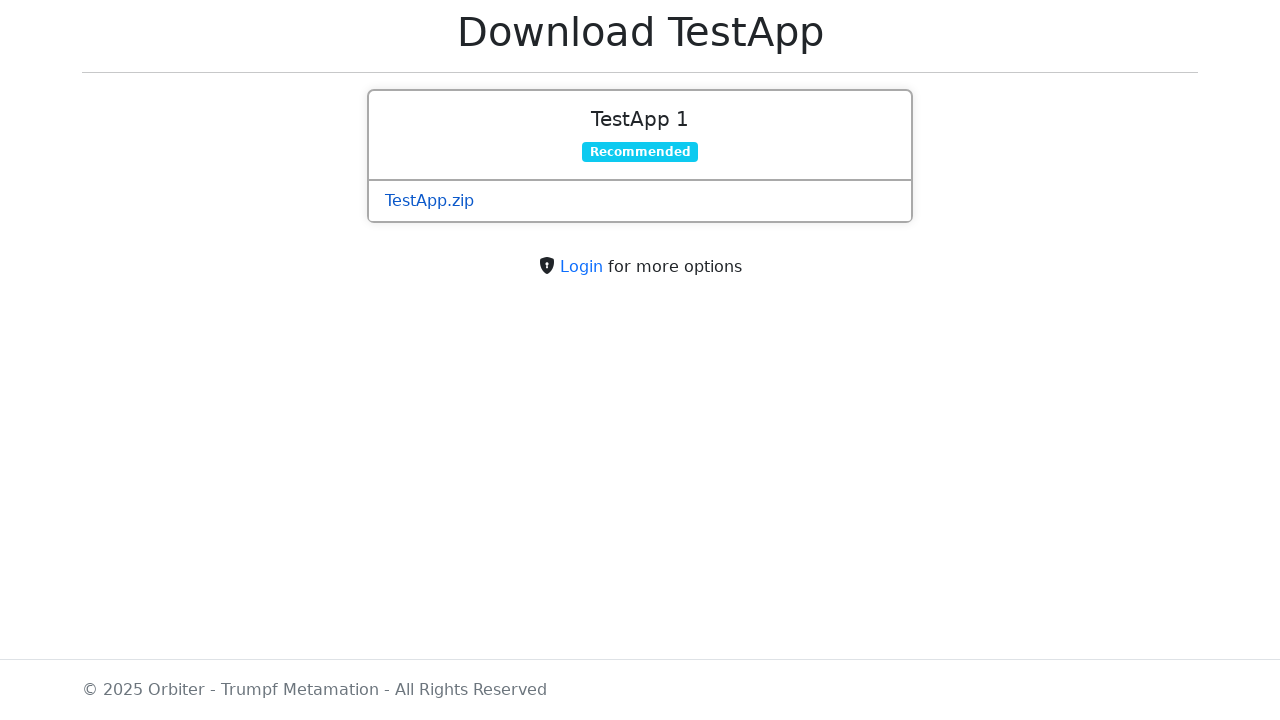

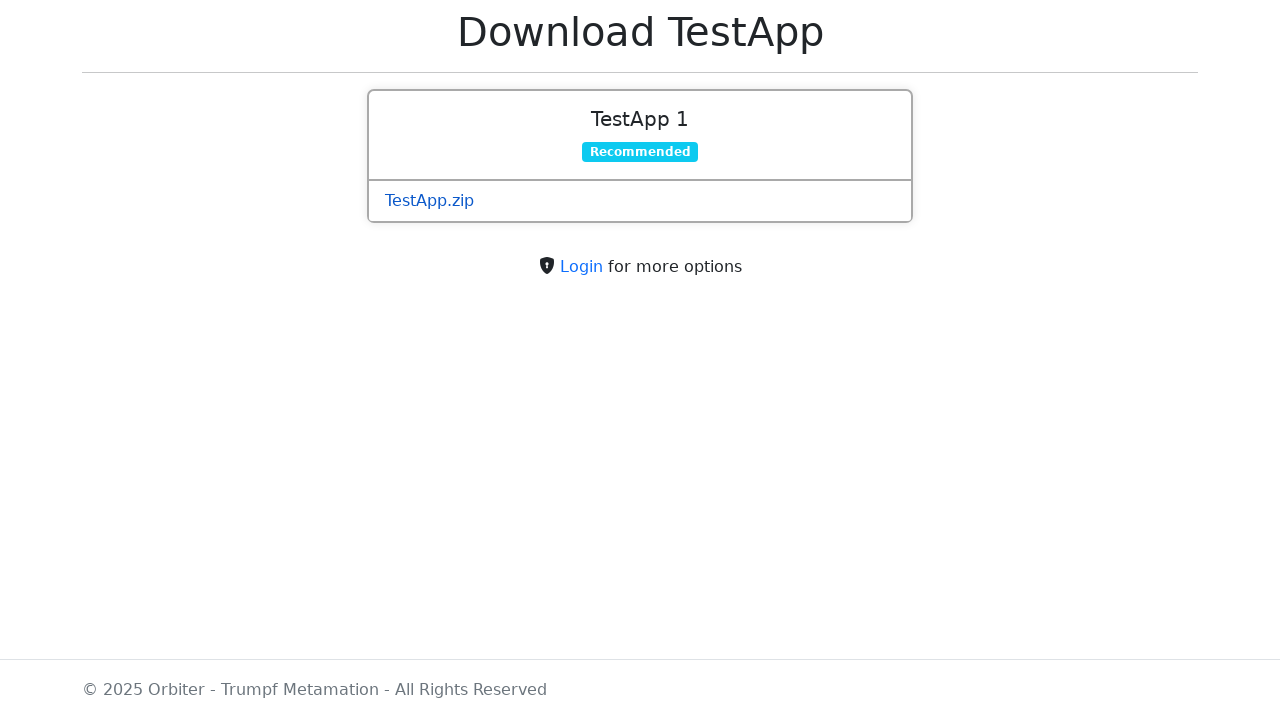